Tests file upload functionality on DemoQA by locating the upload input element and attempting to upload a file. Note: This requires a valid file path to exist on the system.

Starting URL: https://demoqa.com/upload-download

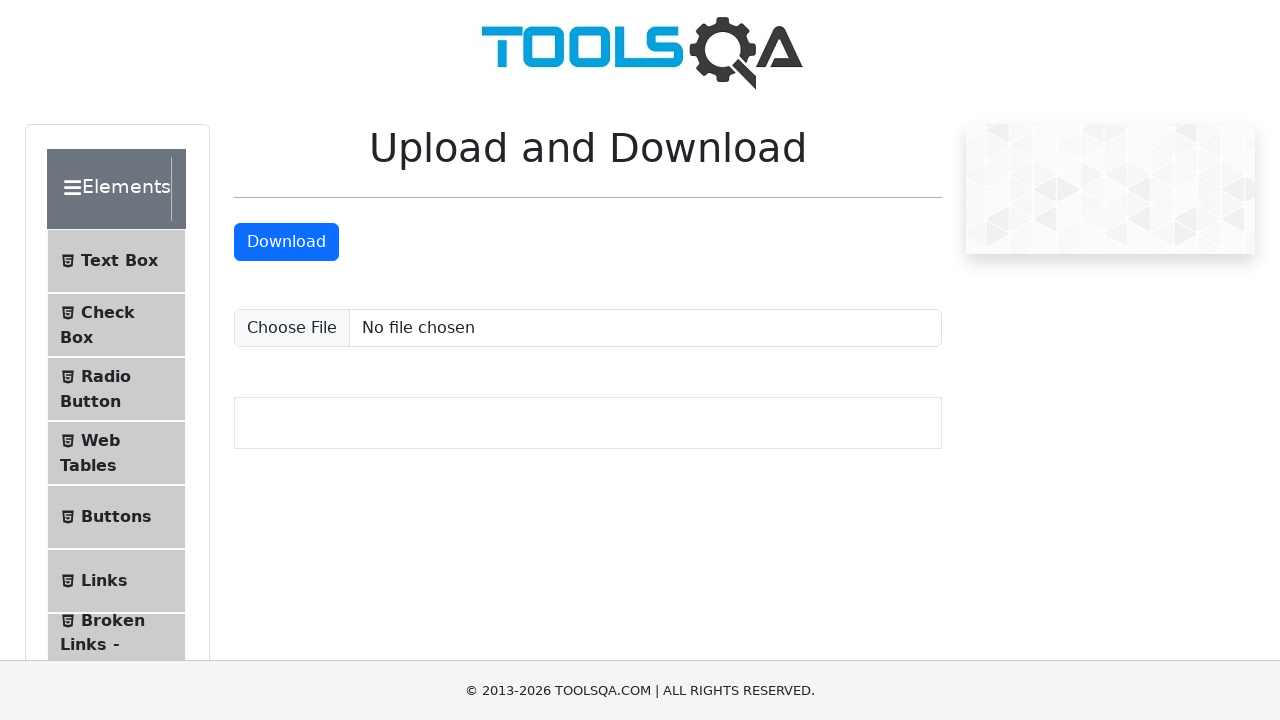

Created temporary test file at /tmp/test_upload_file.txt
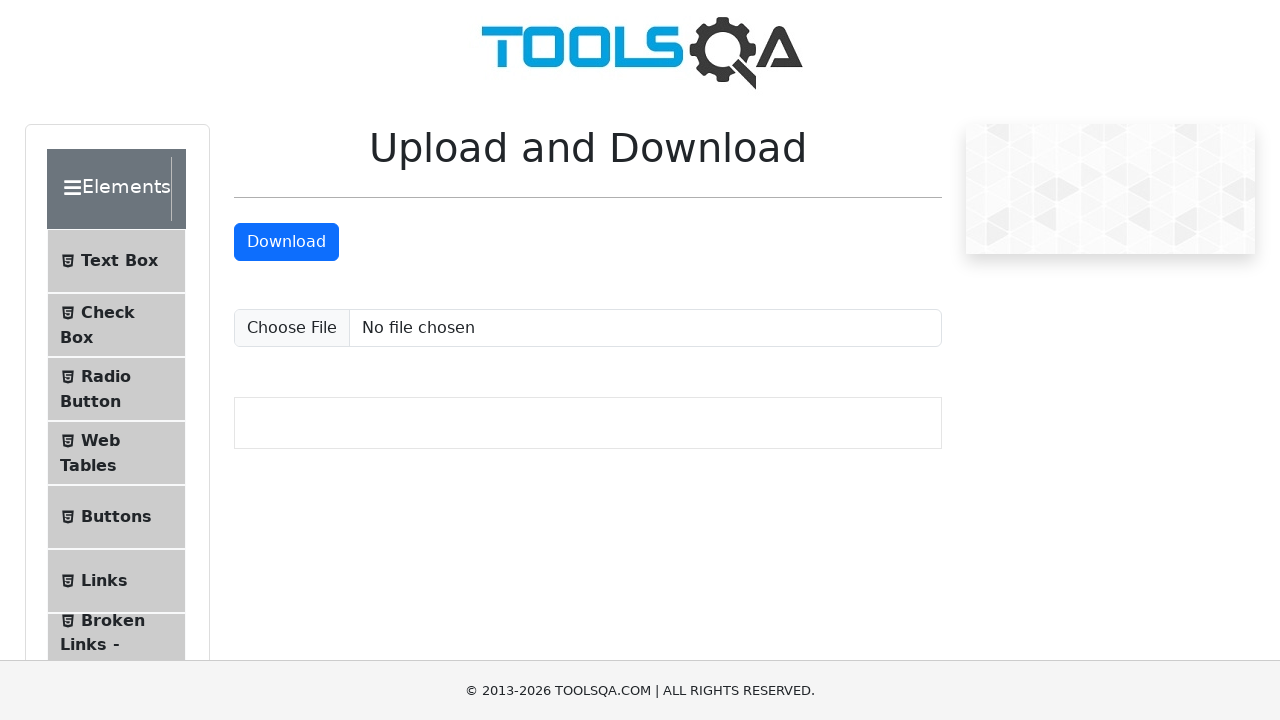

Set input files for #uploadFile element with test file
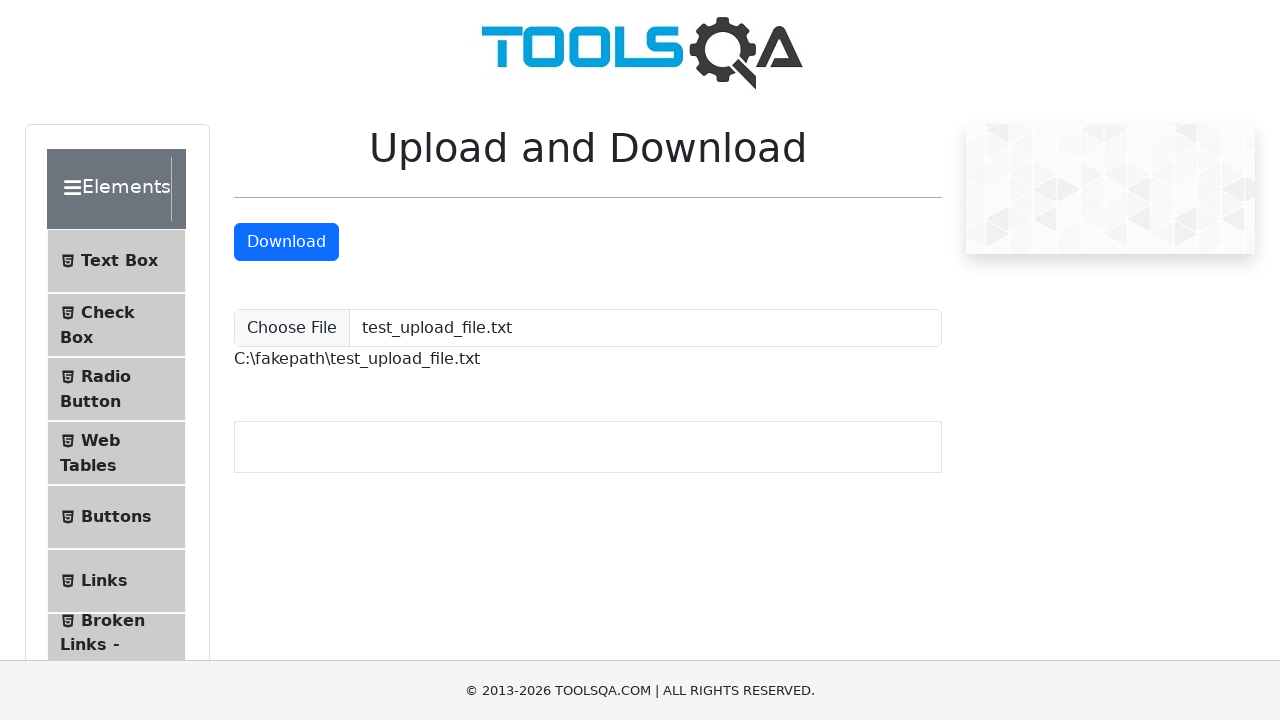

Upload confirmation - uploadedFilePath element appeared
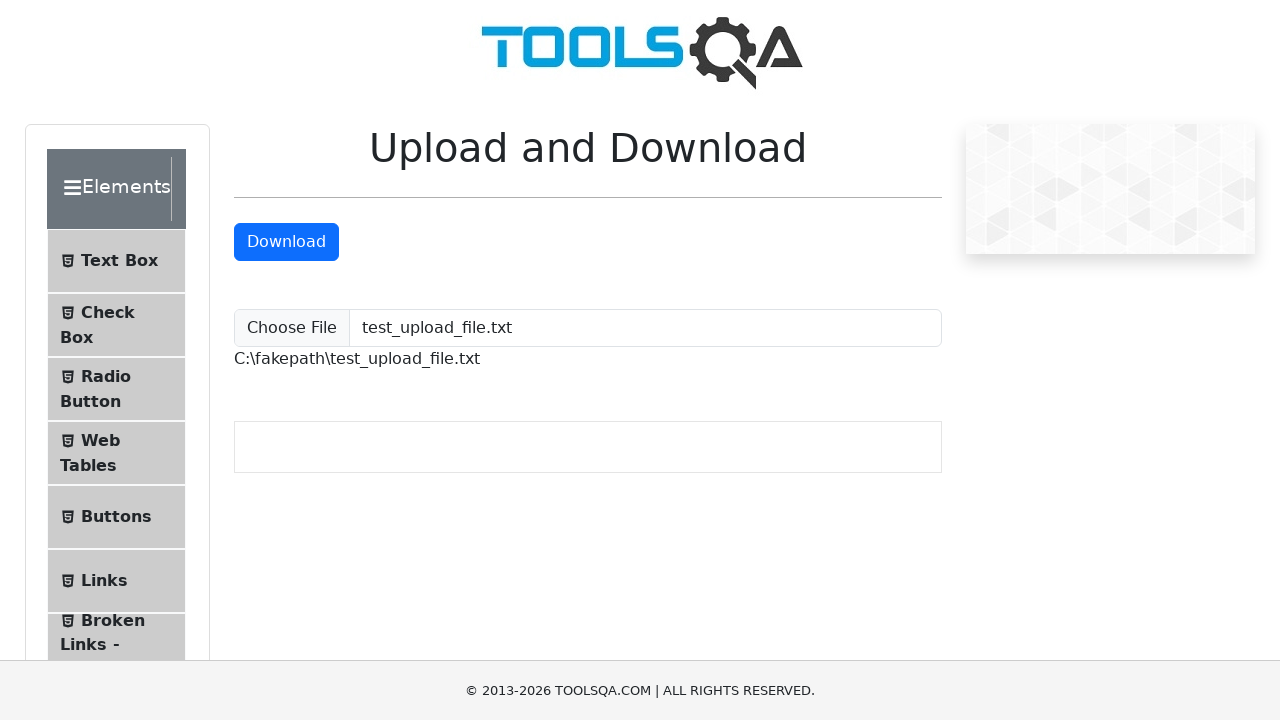

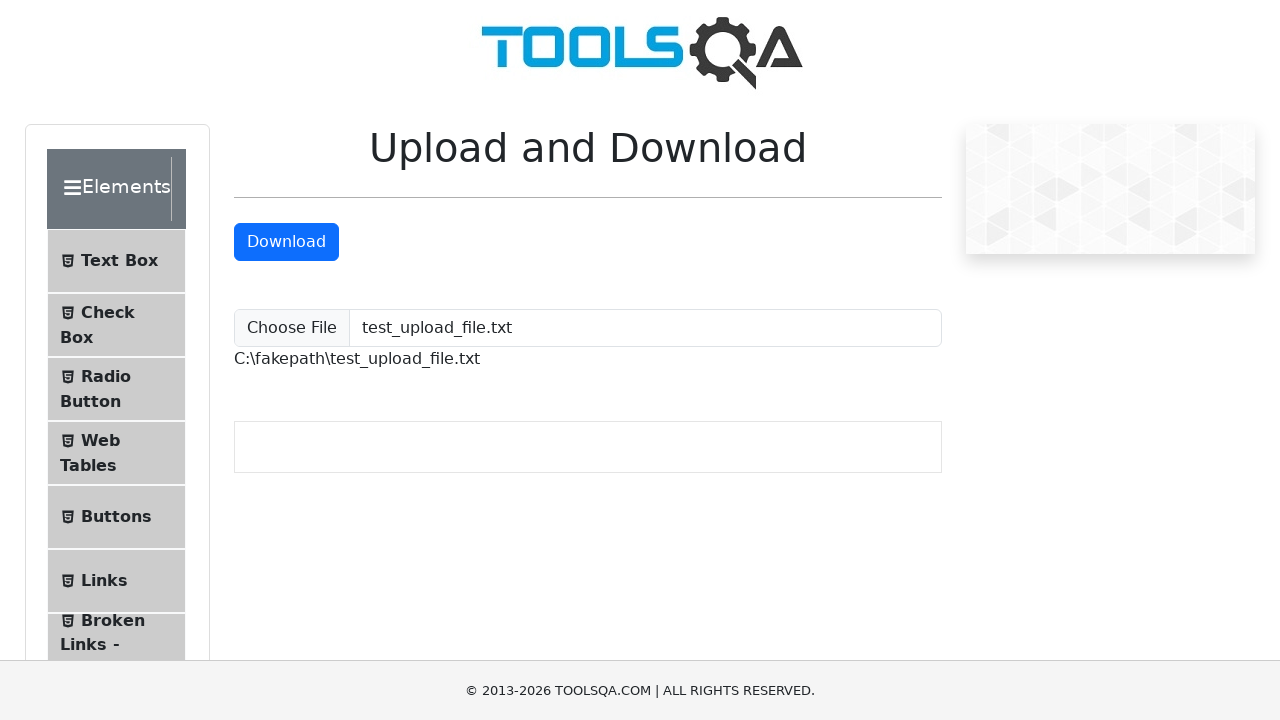